Tests multi-select functionality on DevExpress demo by changing selection mode and selecting multiple items from a list using Control+Click

Starting URL: https://demos.devexpress.com/aspxeditorsdemos/ListEditors/MultiSelect.aspx

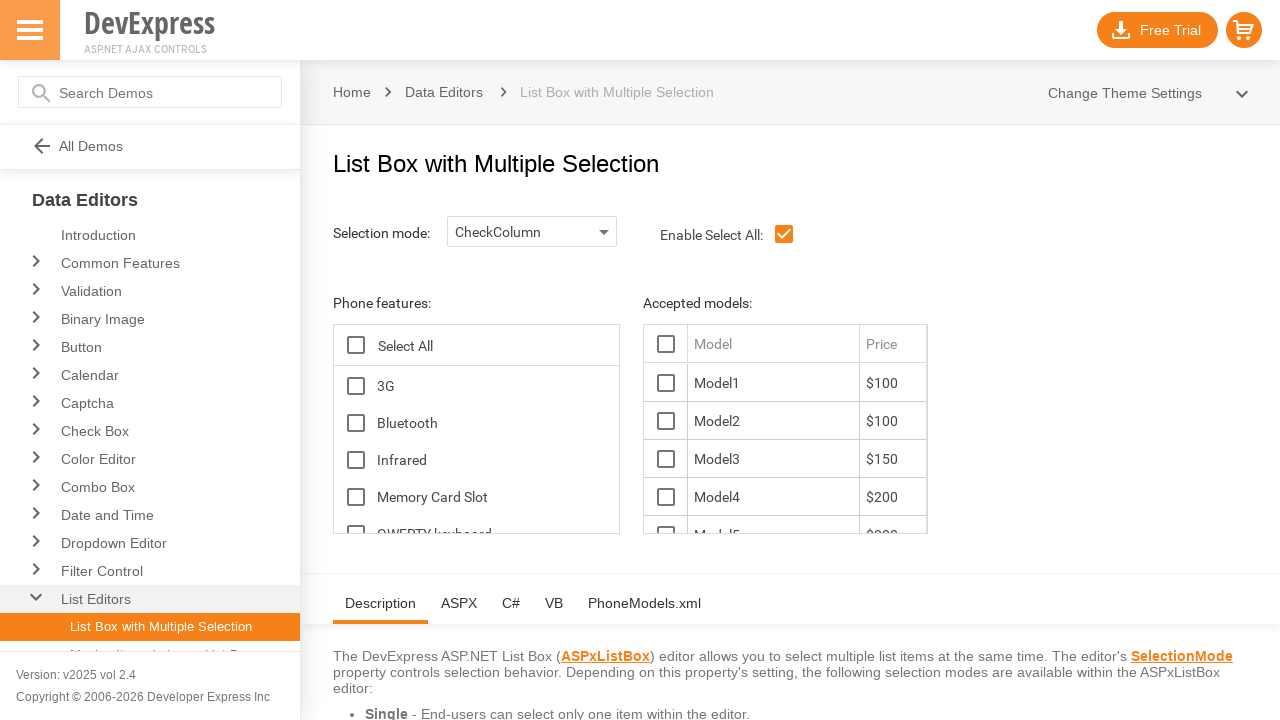

Clicked on the selection mode dropdown at (604, 232) on img#ControlOptionsTopHolder_lbSelectionMode_B-1Img
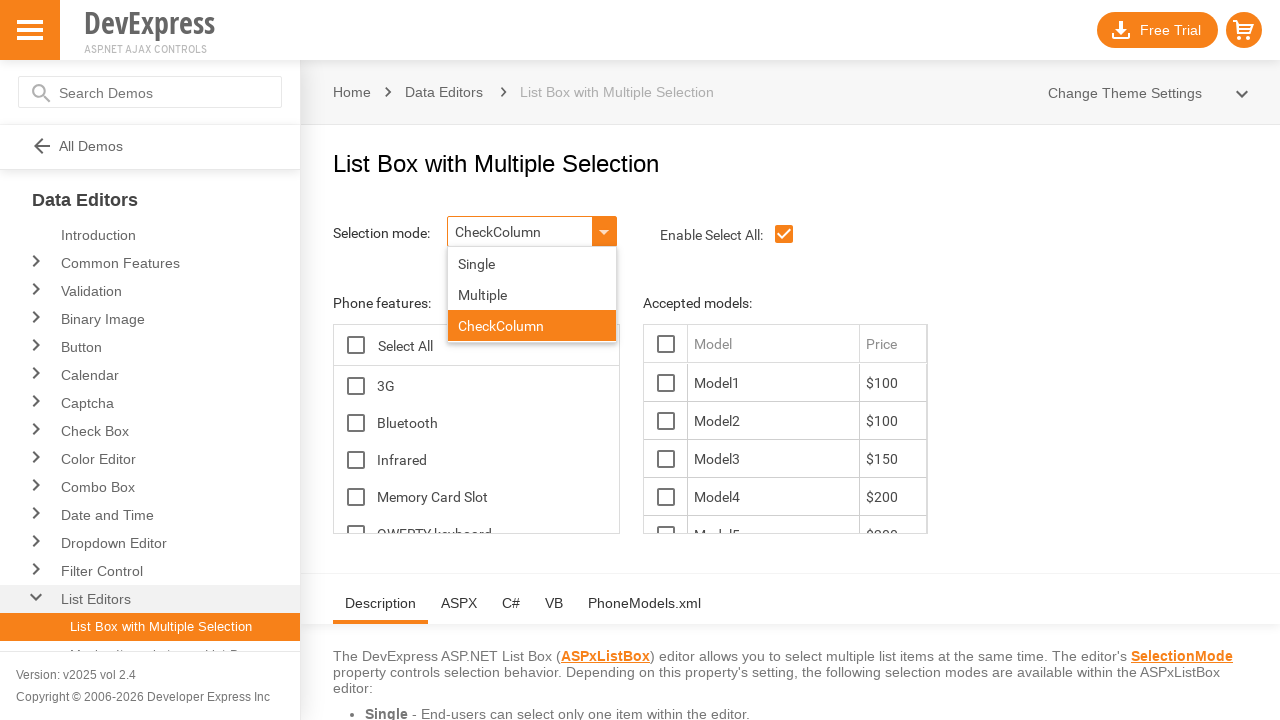

Selected CheckColumn option from dropdown at (532, 294) on xpath=//*[@id='ControlOptionsTopHolder_lbSelectionMode_DDD_L_LBI1T0']
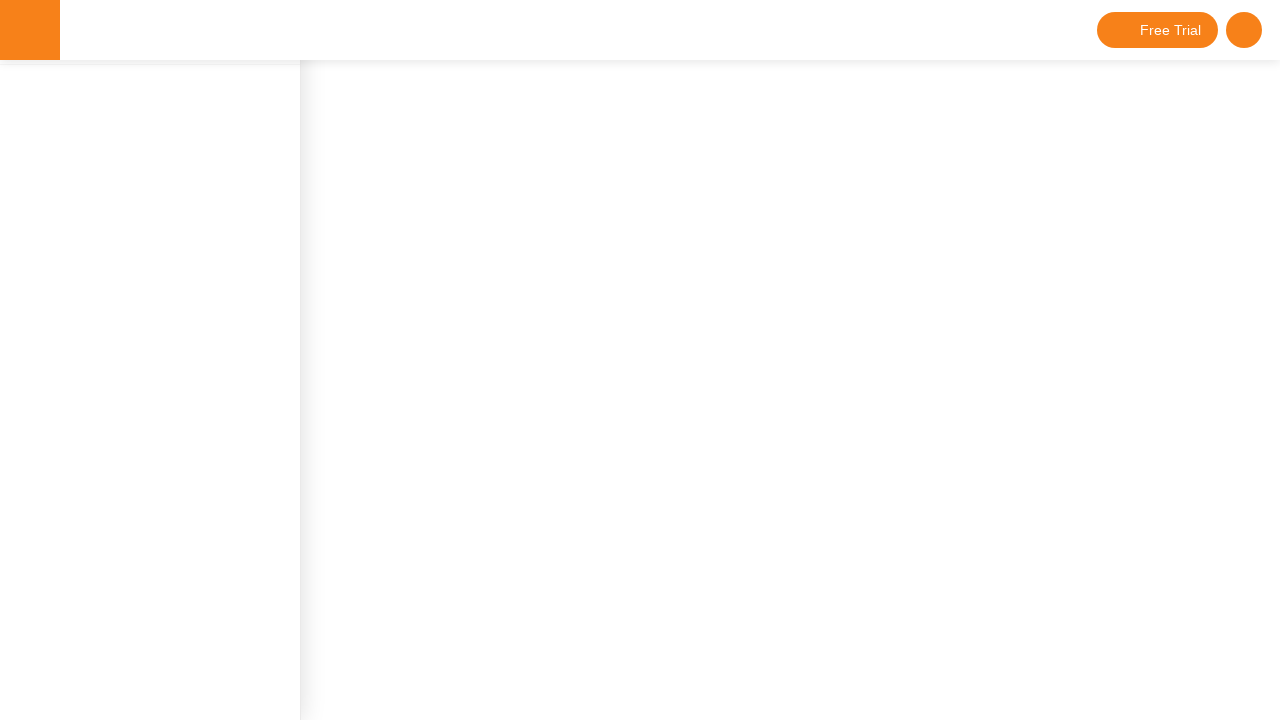

Located all feature options in the list
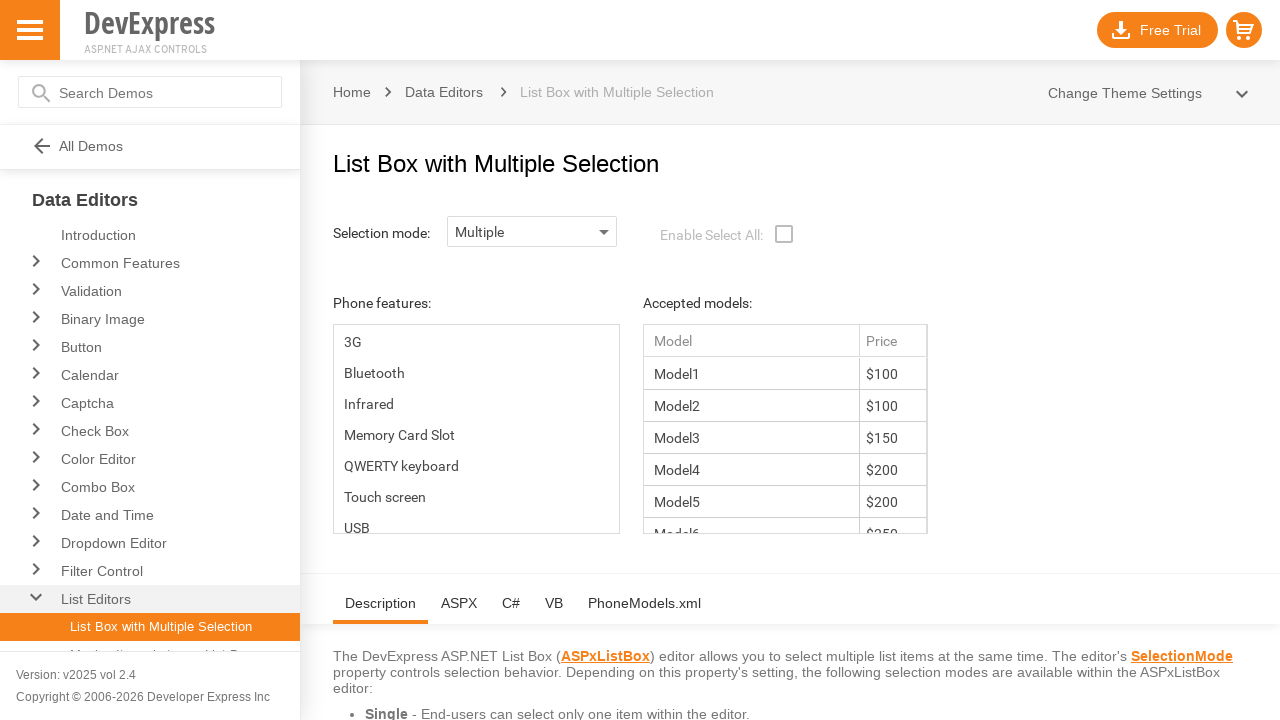

Pressed Control key down
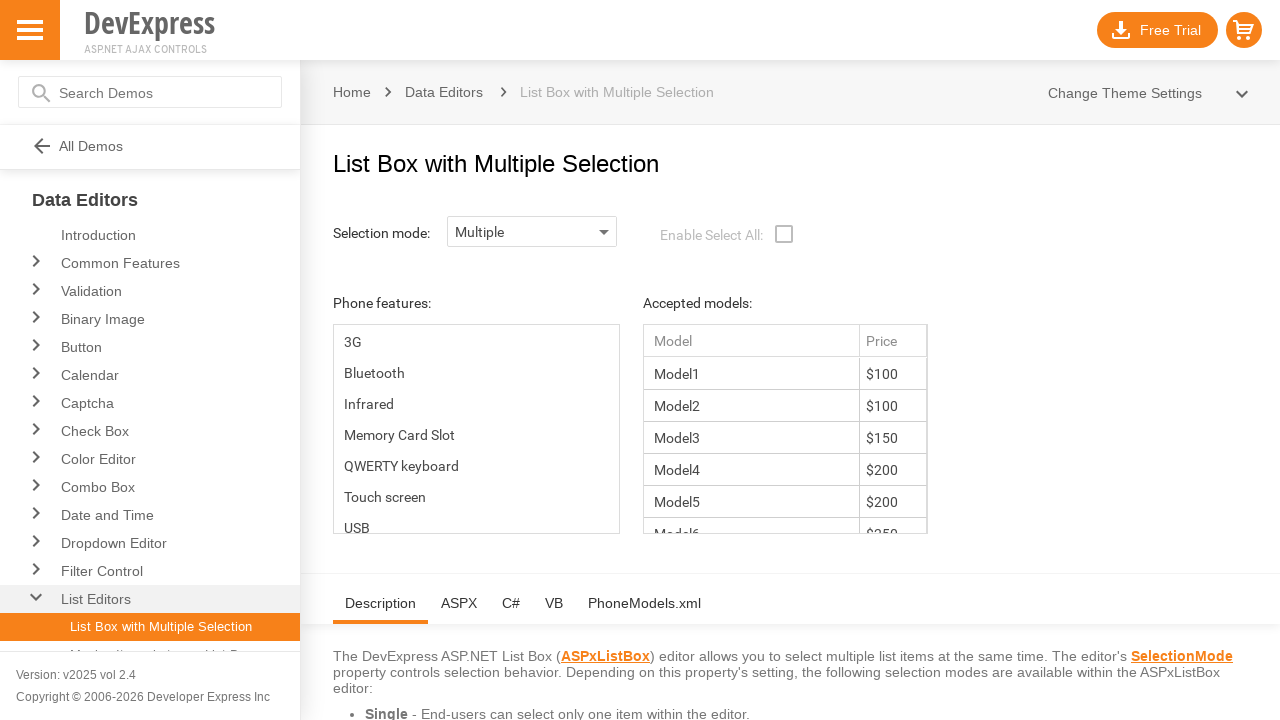

Clicked on option at index 6 while holding Control at (476, 496) on xpath=//*[@id='ContentHolder_lbFeatures_D'] >> td >> nth=6
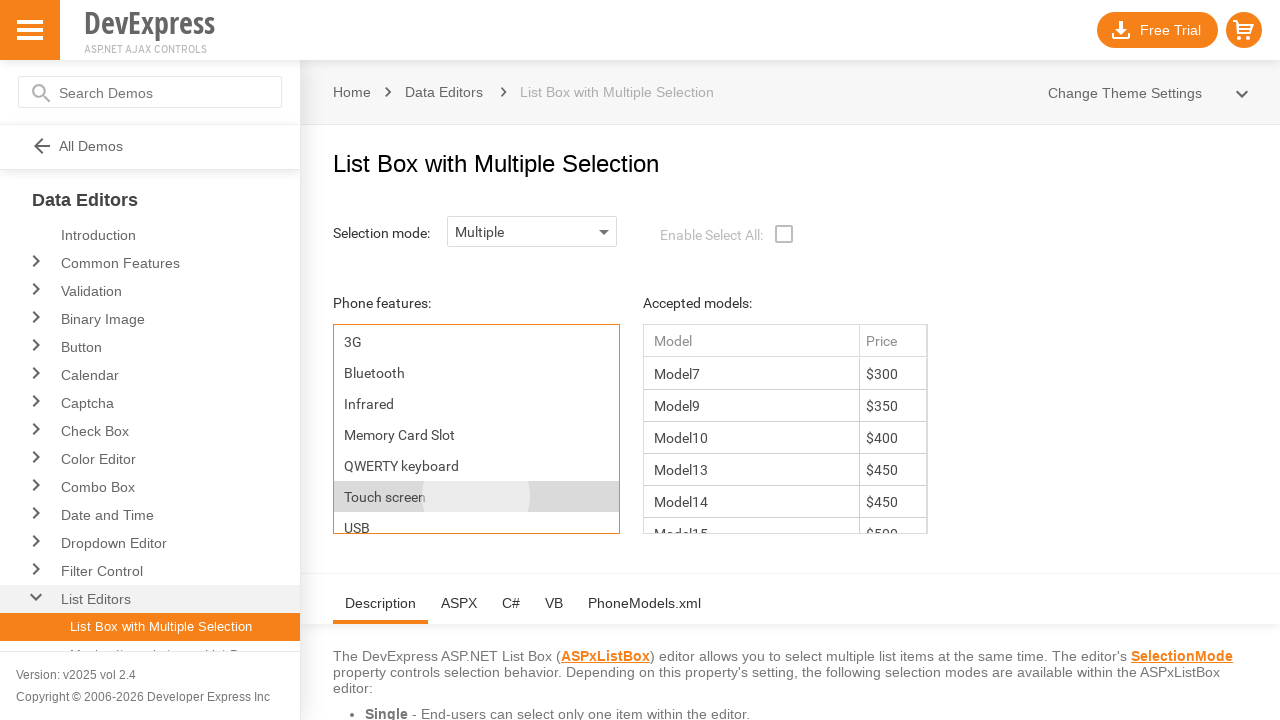

Clicked on option at index 1 while holding Control at (476, 342) on xpath=//*[@id='ContentHolder_lbFeatures_D'] >> td >> nth=1
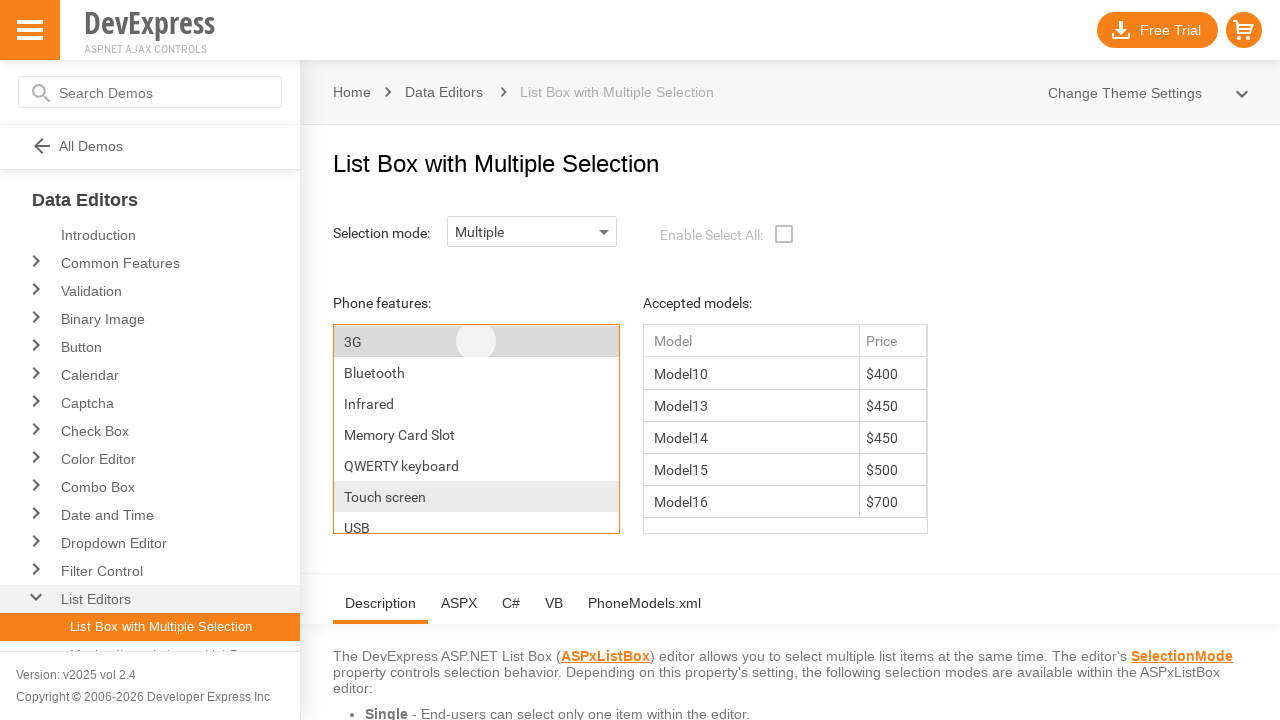

Clicked on option at index 5 while holding Control at (476, 434) on xpath=//*[@id='ContentHolder_lbFeatures_D'] >> td >> nth=5
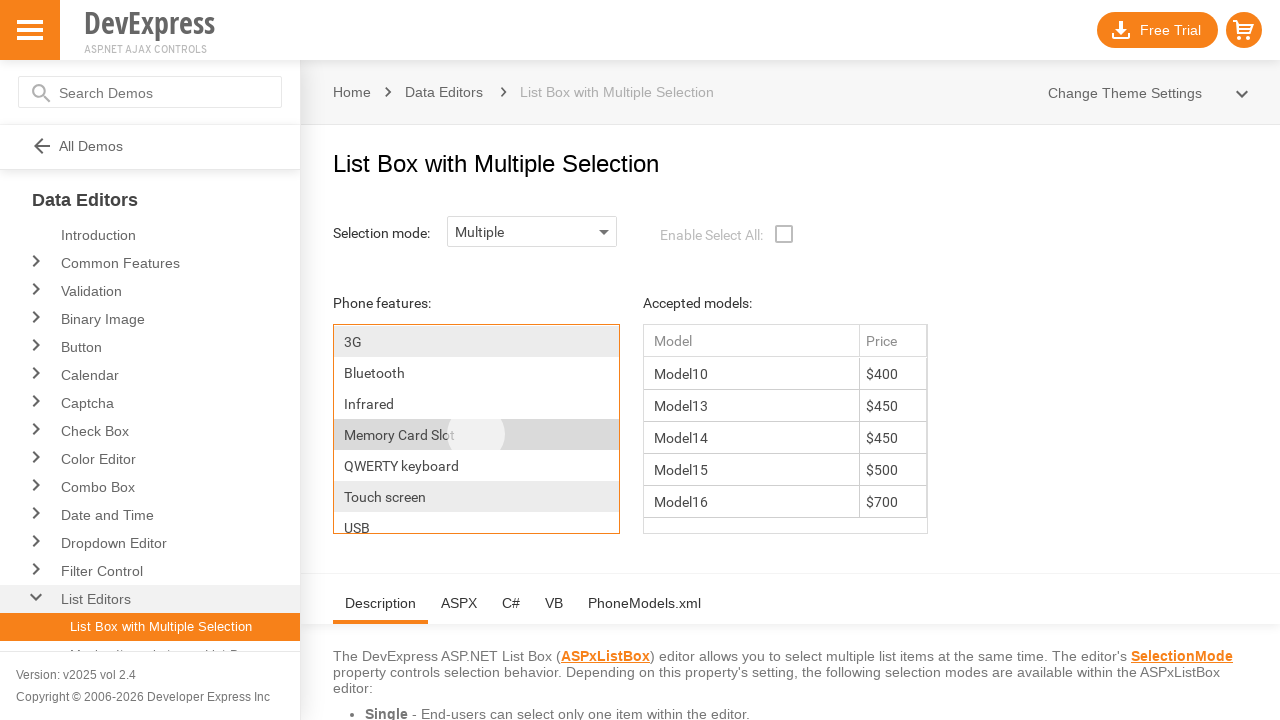

Released Control key - multi-select operation complete
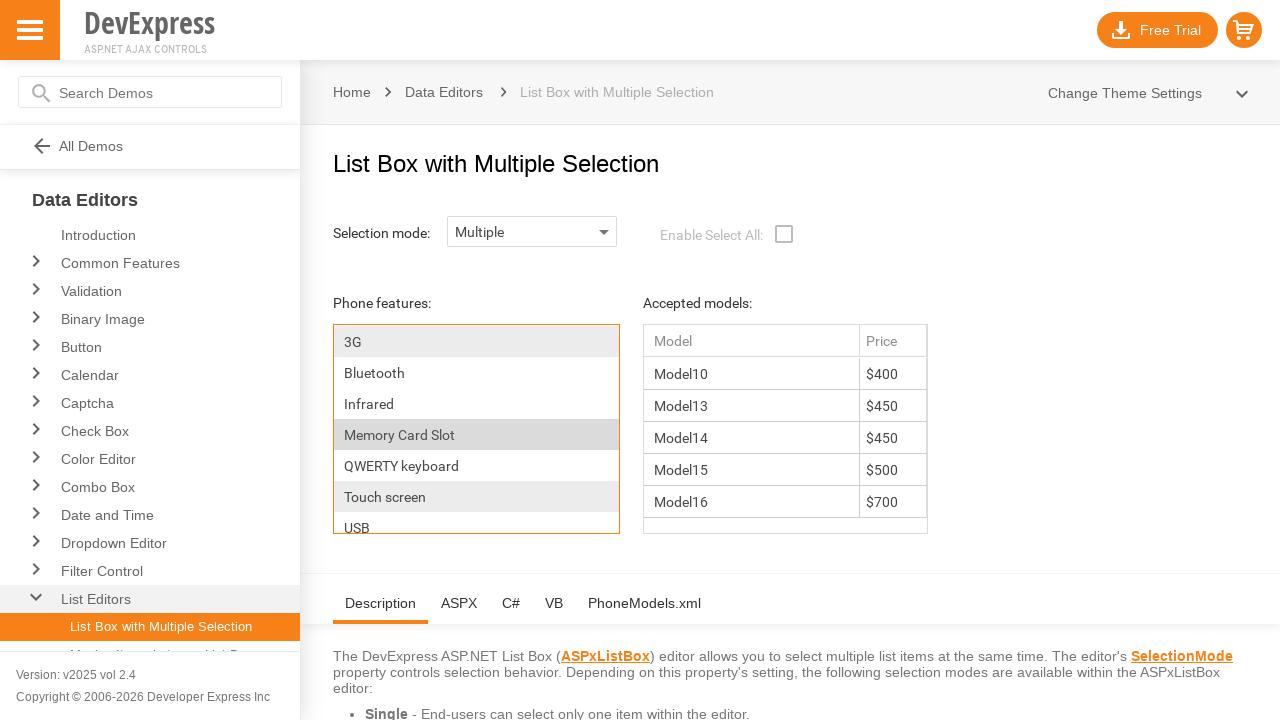

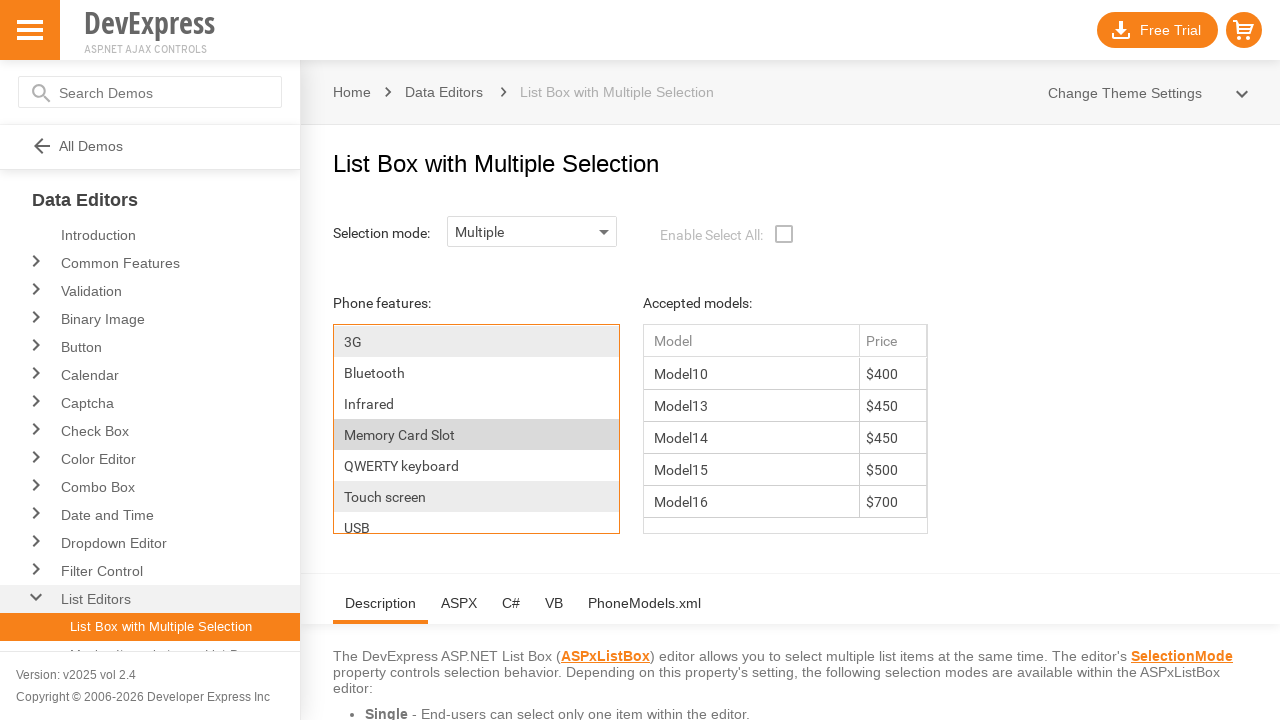